Tests basic browser navigation methods by refreshing the current page and navigating back in browser history

Starting URL: https://demoqa.com/login

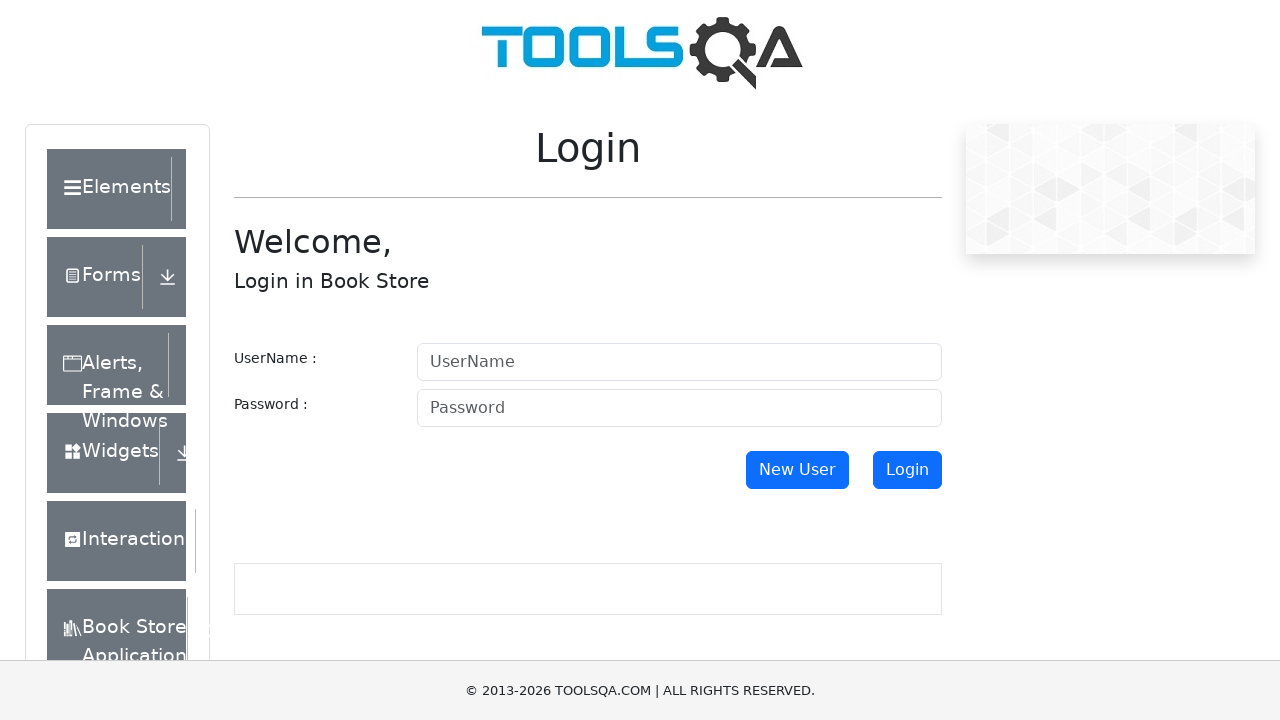

Refreshed the current page
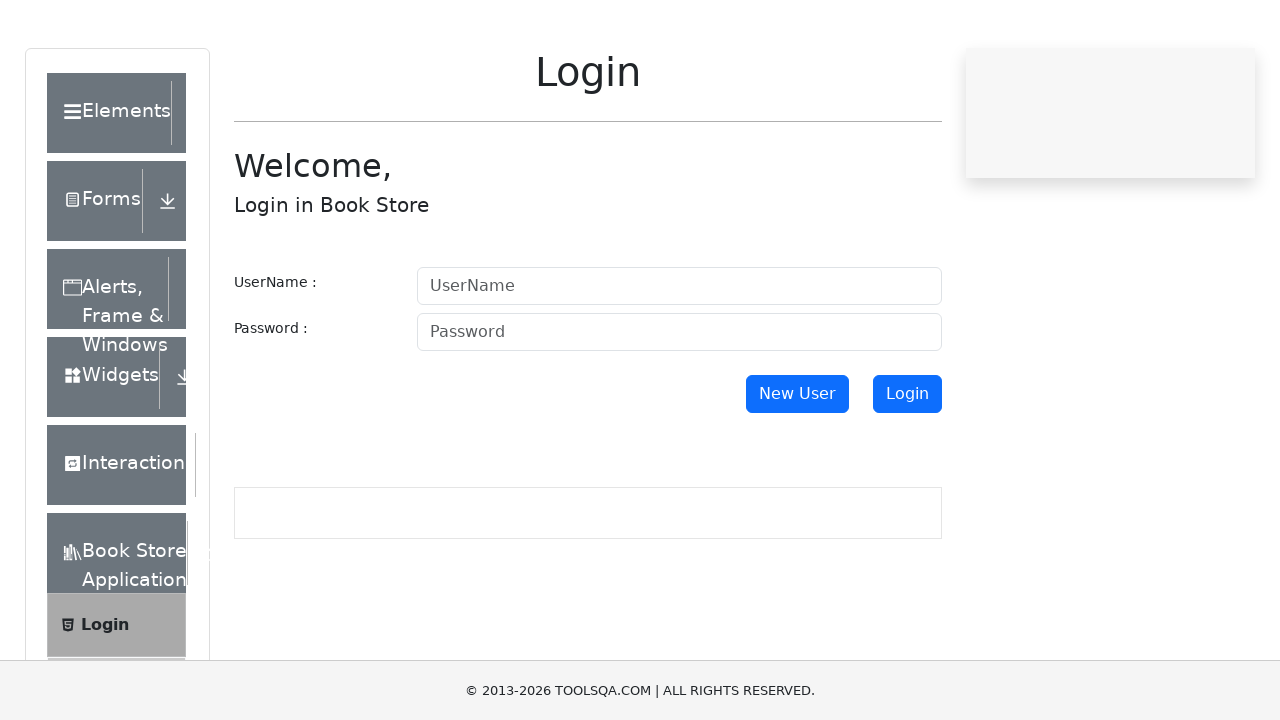

Navigated back in browser history
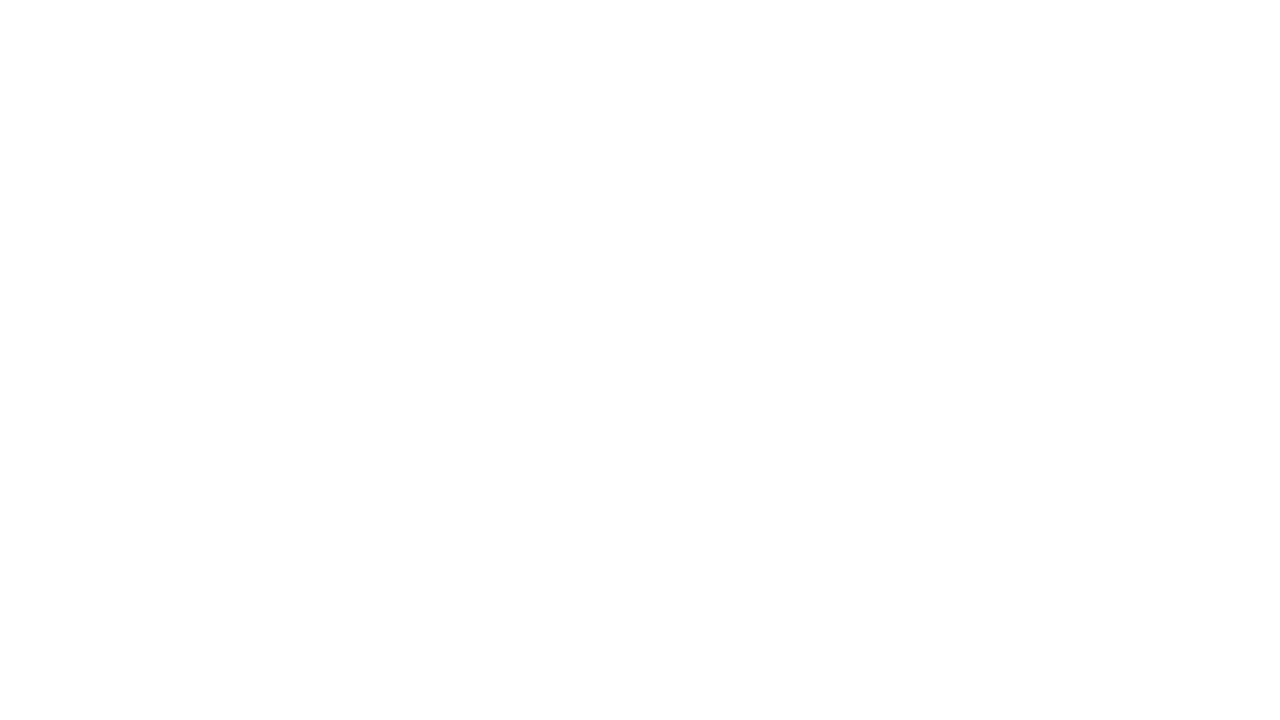

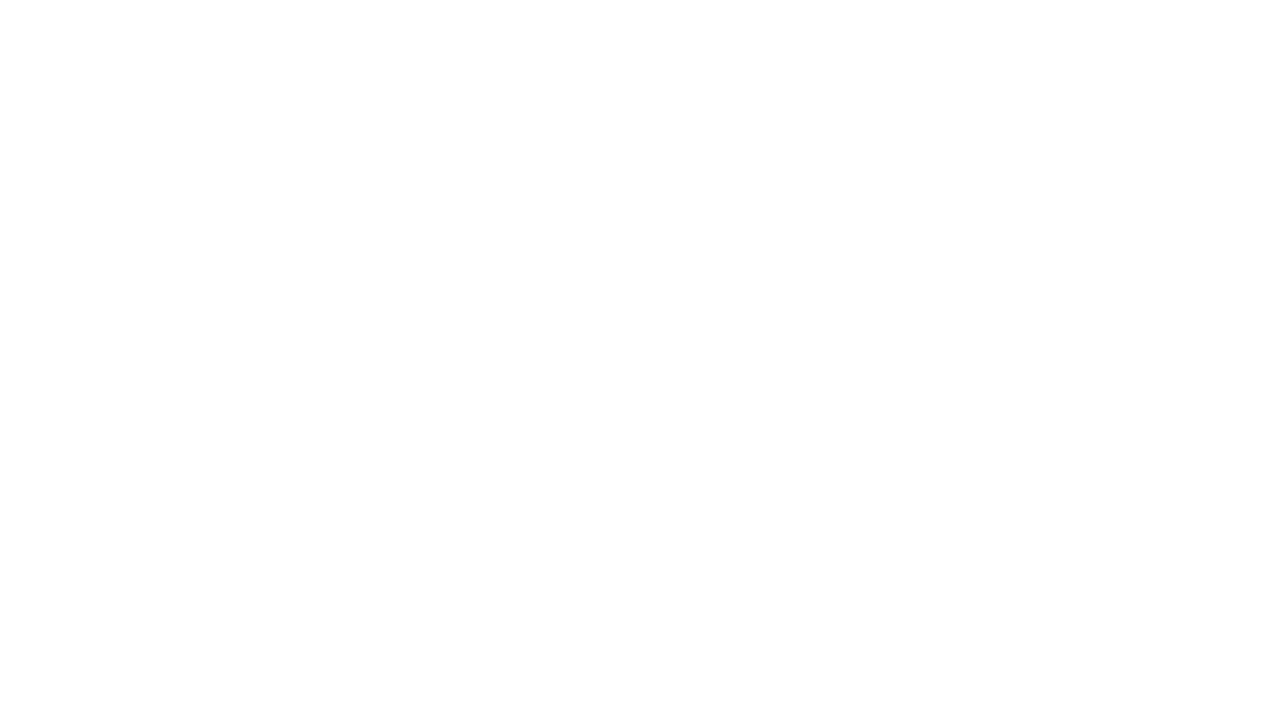